Tests XPath selectors by adding todo items and navigating between pages, then filling a search box on another site

Starting URL: https://demo.playwright.dev/todomvc/

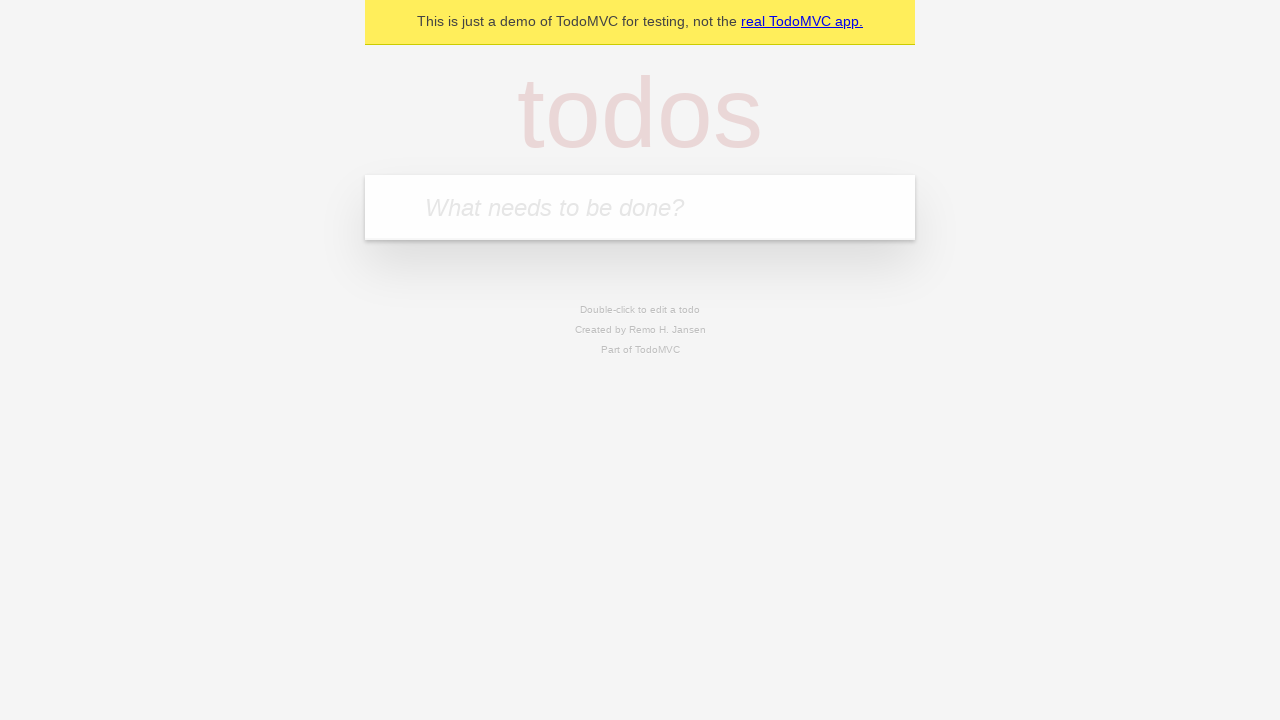

Navigated to TodoMVC hash route
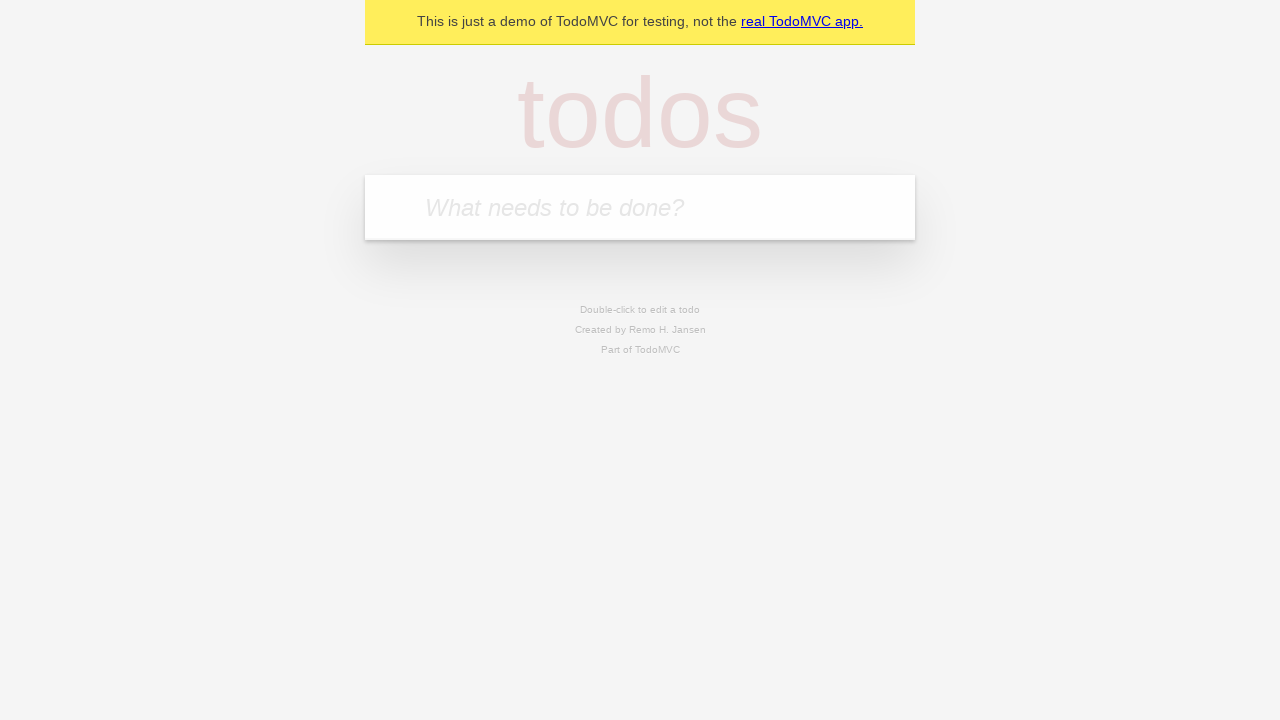

Clicked on todo input field at (640, 207) on internal:attr=[placeholder="What needs to be done?"i]
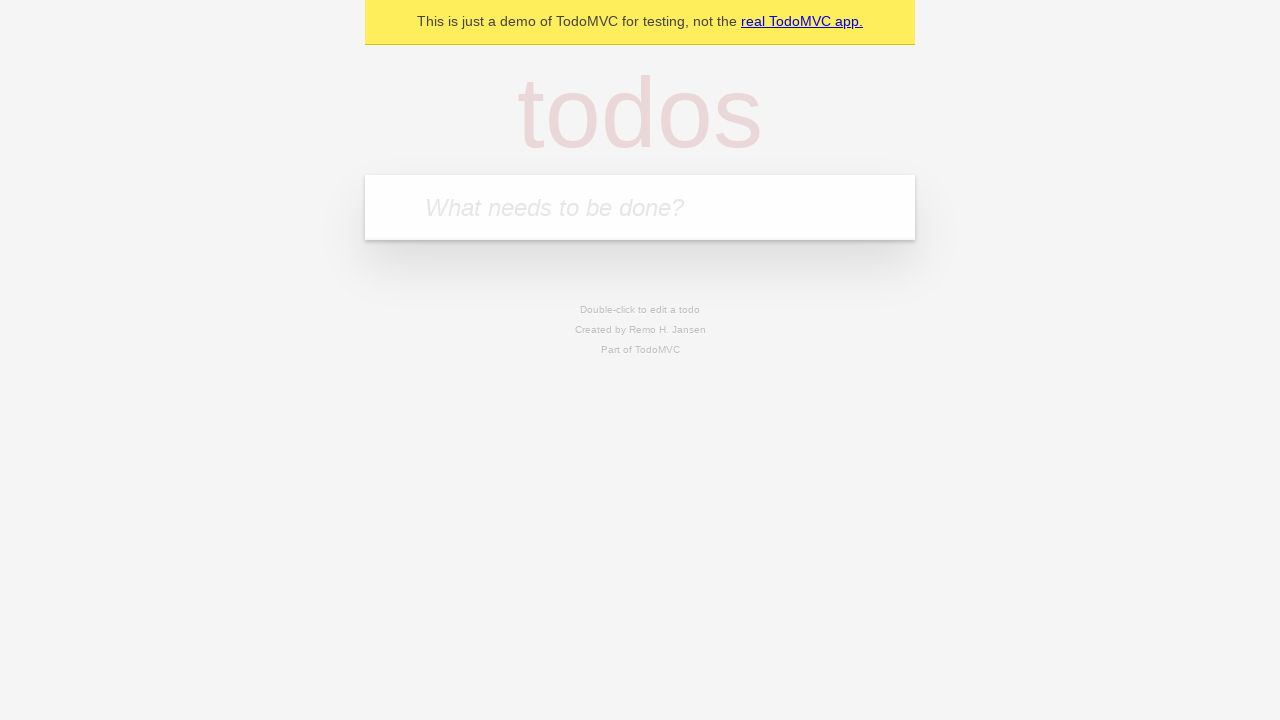

Filled todo input with 'hello' on internal:attr=[placeholder="What needs to be done?"i]
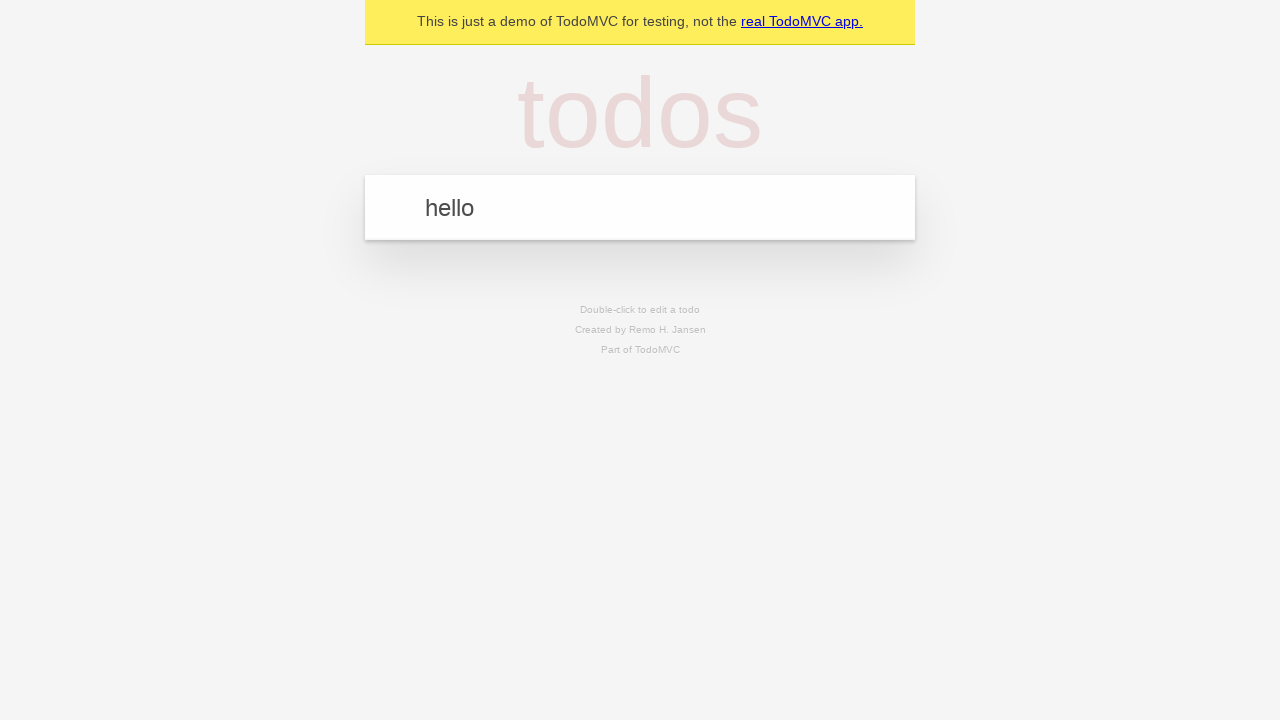

Pressed Enter to add todo item on internal:attr=[placeholder="What needs to be done?"i]
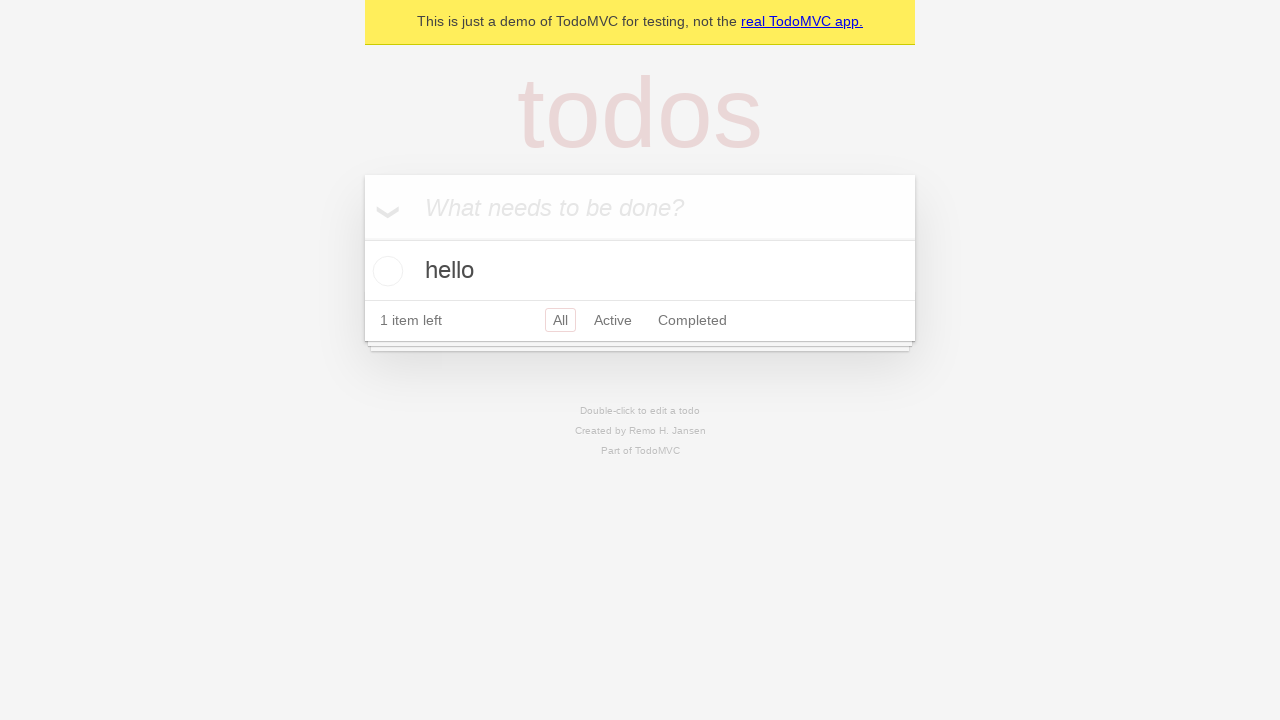

Clicked on Completed link at (692, 320) on internal:role=link[name="Completed"i]
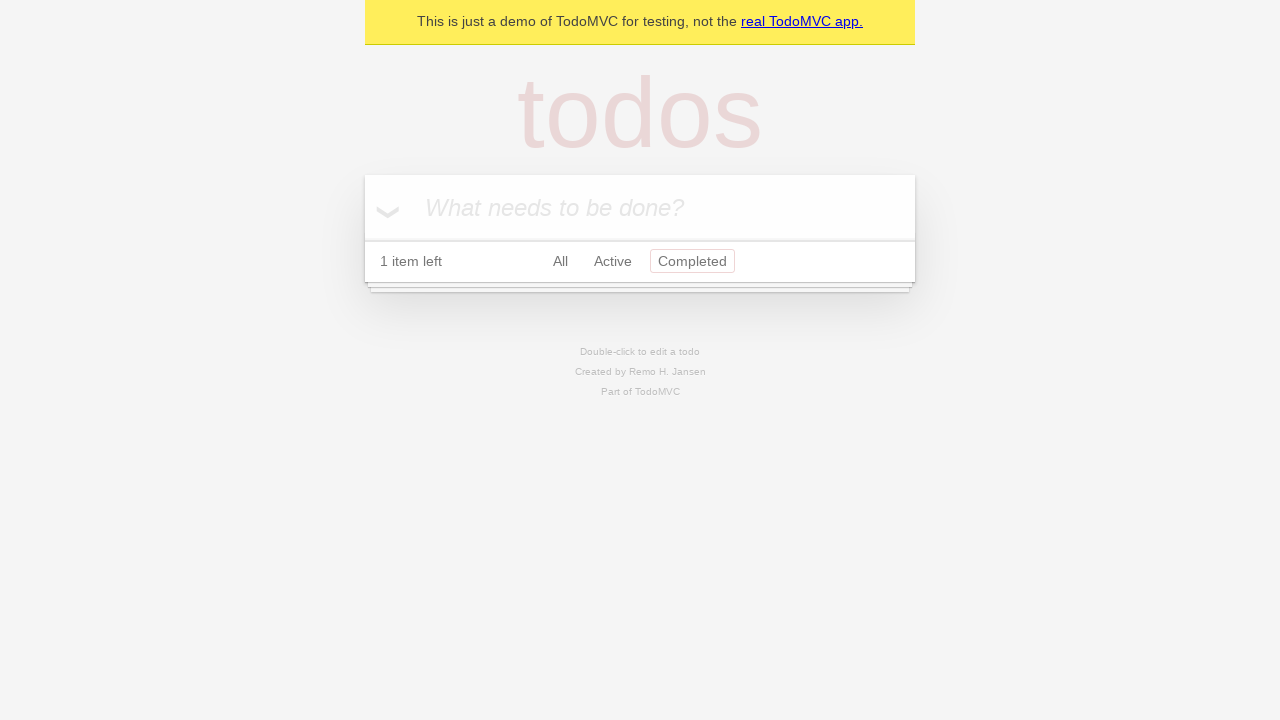

Filled todo input with 'no' using XPath selector on xpath=/html/body/section/div/header/input
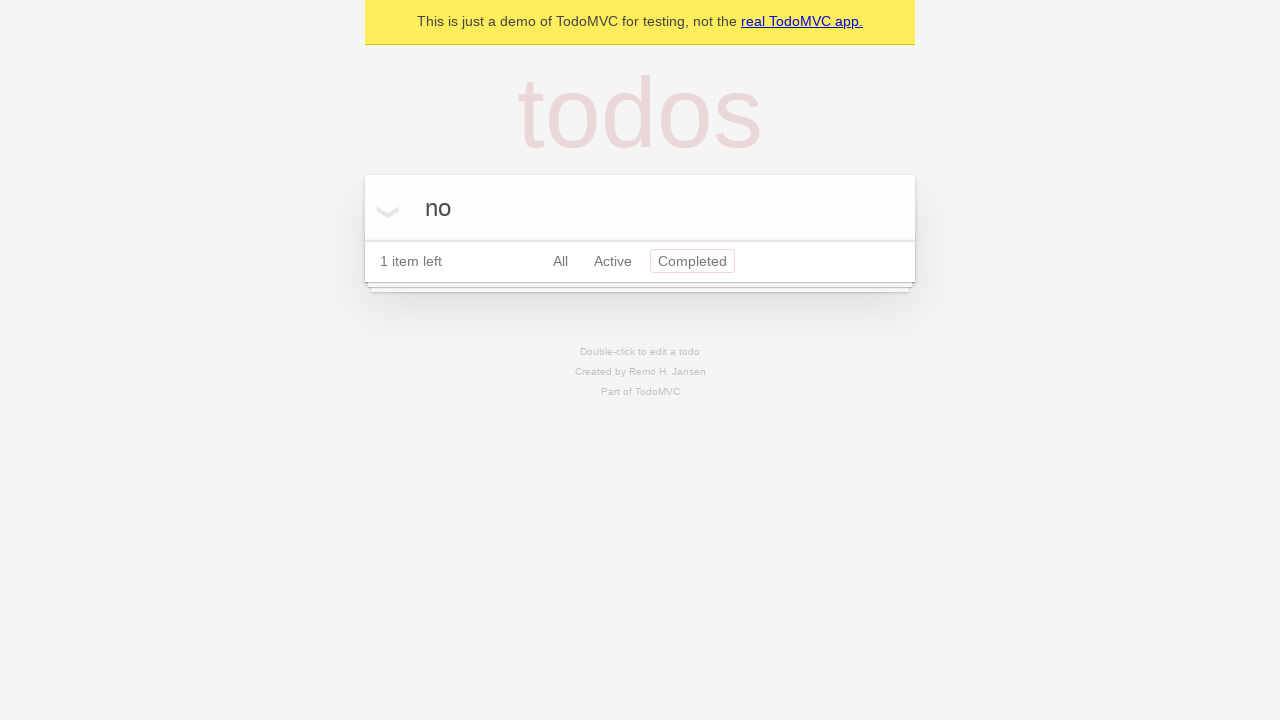

Pressed Enter to add second todo item on internal:attr=[placeholder="What needs to be done?"i]
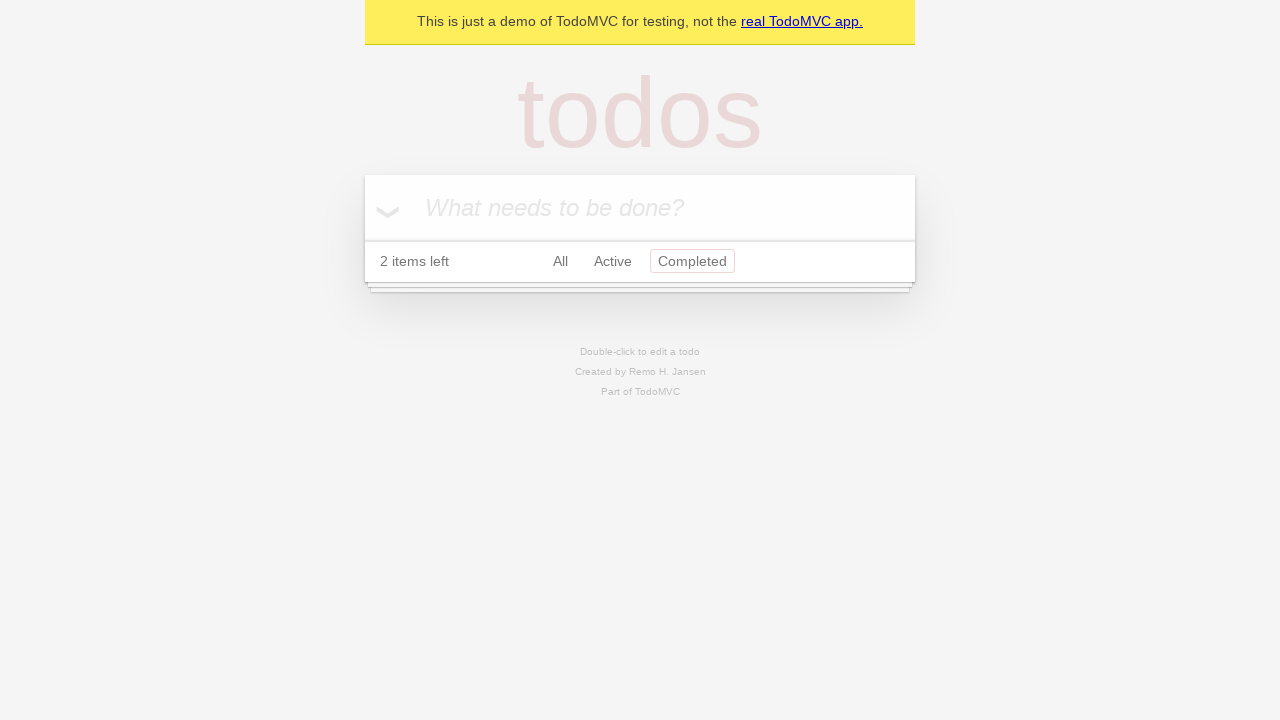

Navigated to external website for search functionality
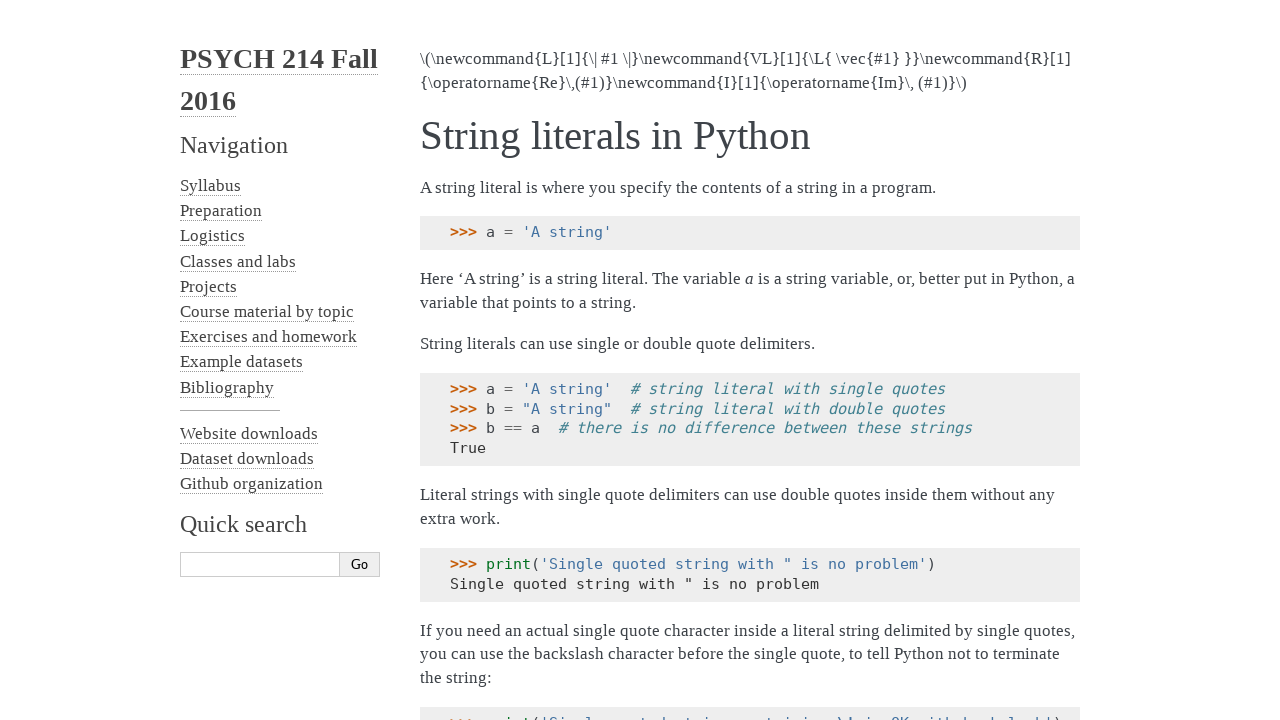

Filled search box with 'type' using XPath selector on xpath=//*[@id='searchbox']/div/form/input[1]
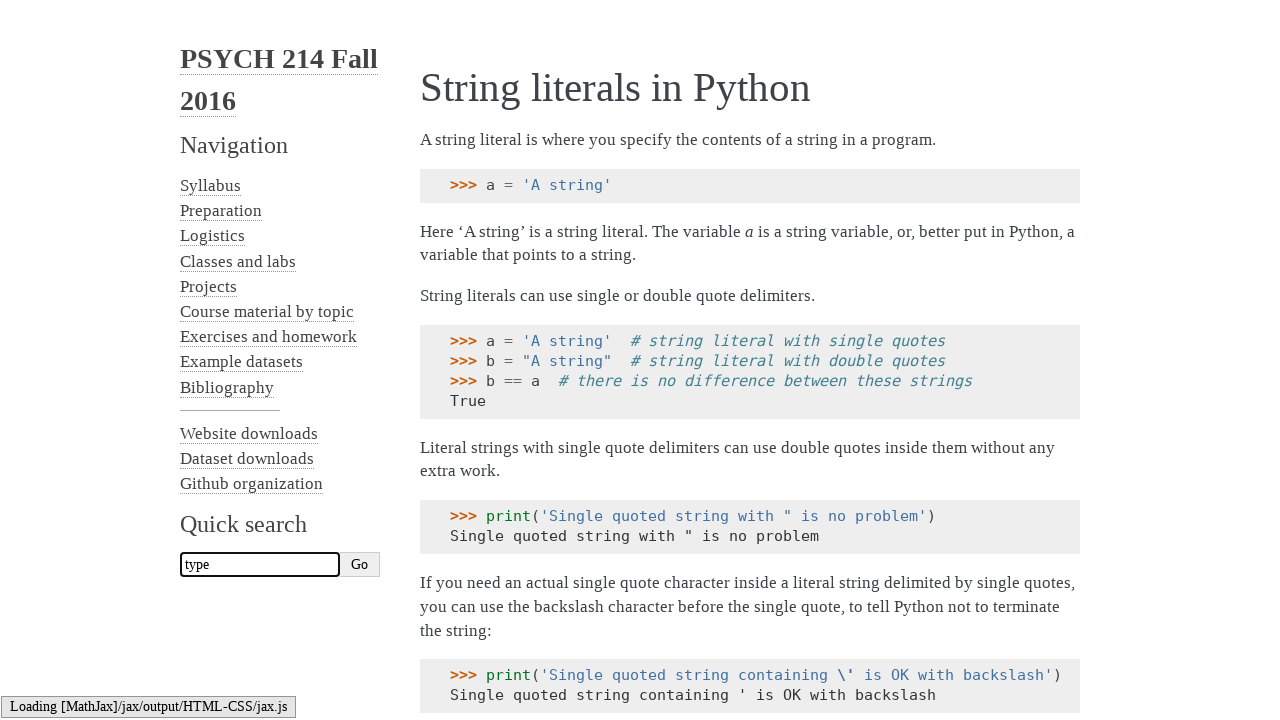

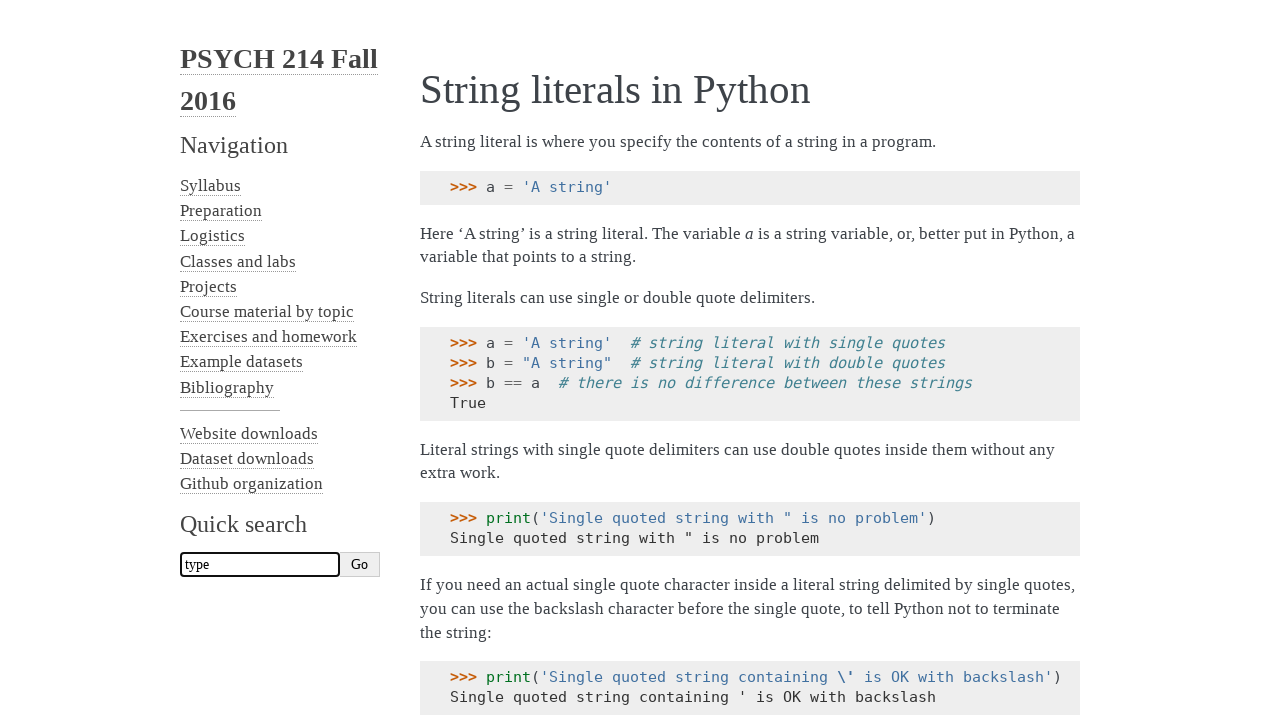